Adds Samsung galaxy s6 and Nokia lumia products to cart and navigates to cart to verify the items were added

Starting URL: https://www.demoblaze.com/

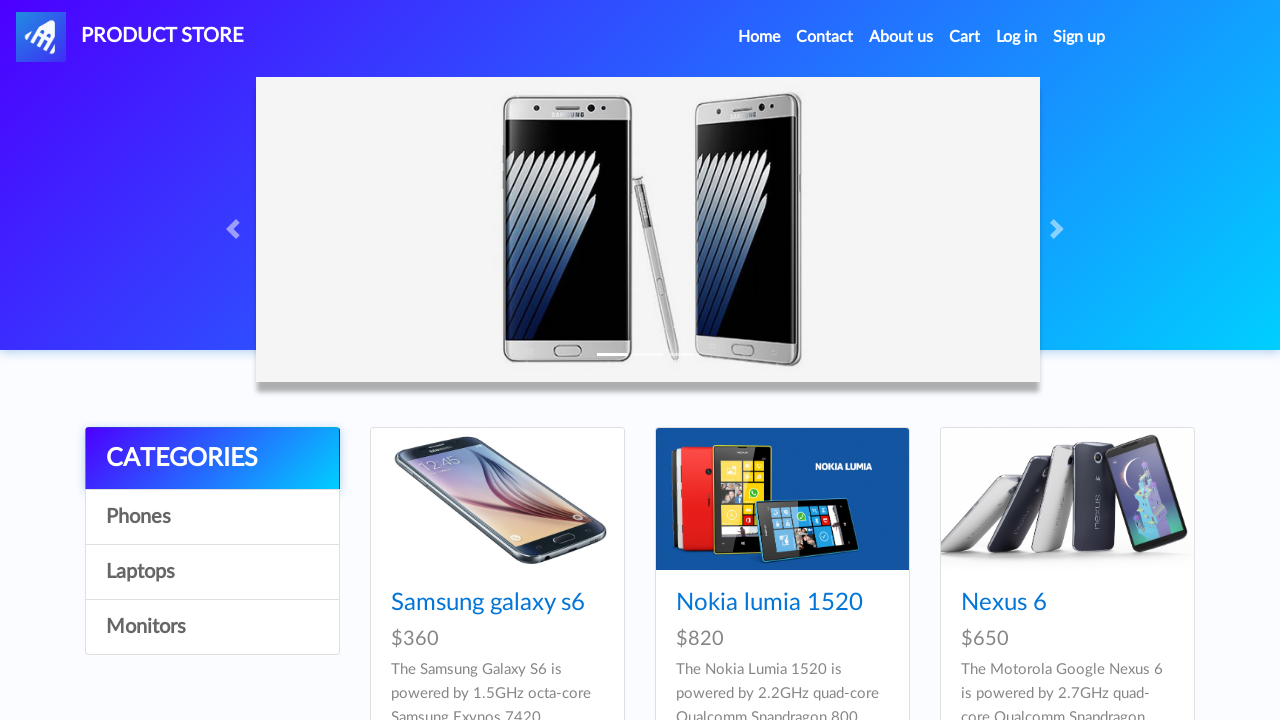

Set up dialog handler to dismiss dialogs
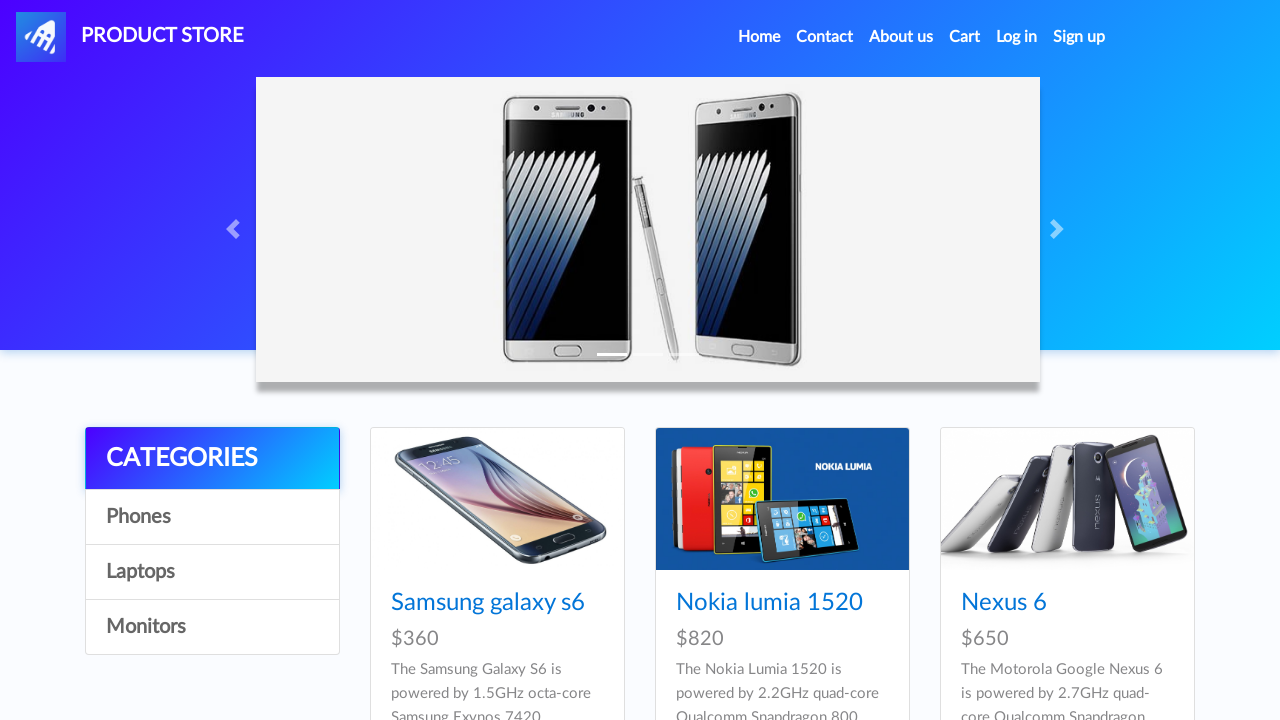

Clicked on Samsung galaxy s6 product at (488, 603) on text=Samsung galaxy s6
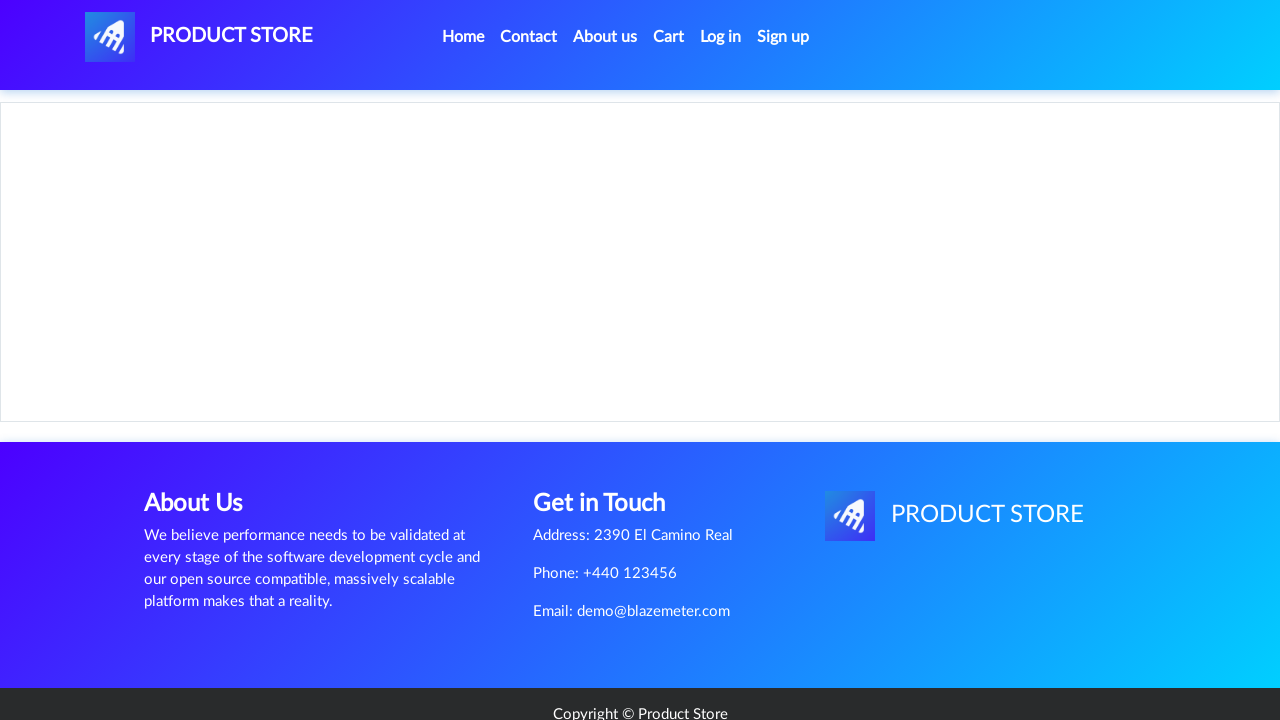

Clicked 'Add to cart' for Samsung galaxy s6 at (610, 440) on text=Add to cart
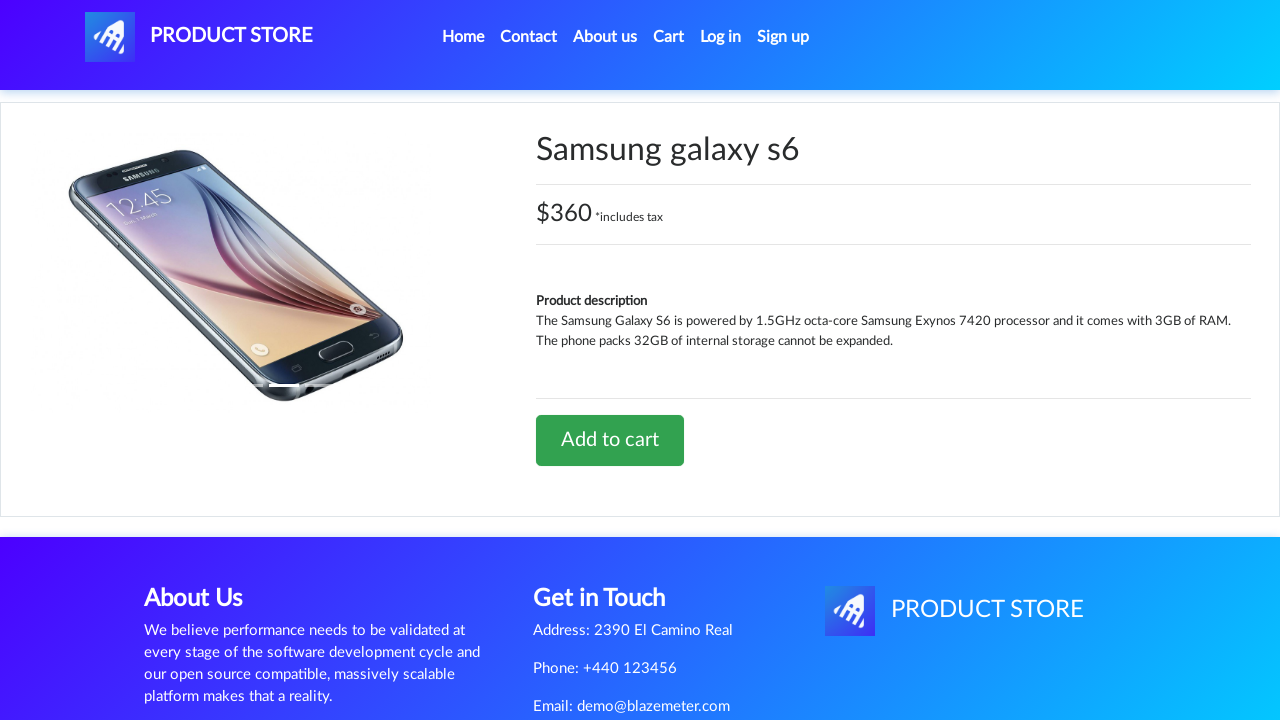

Waited for add to cart confirmation
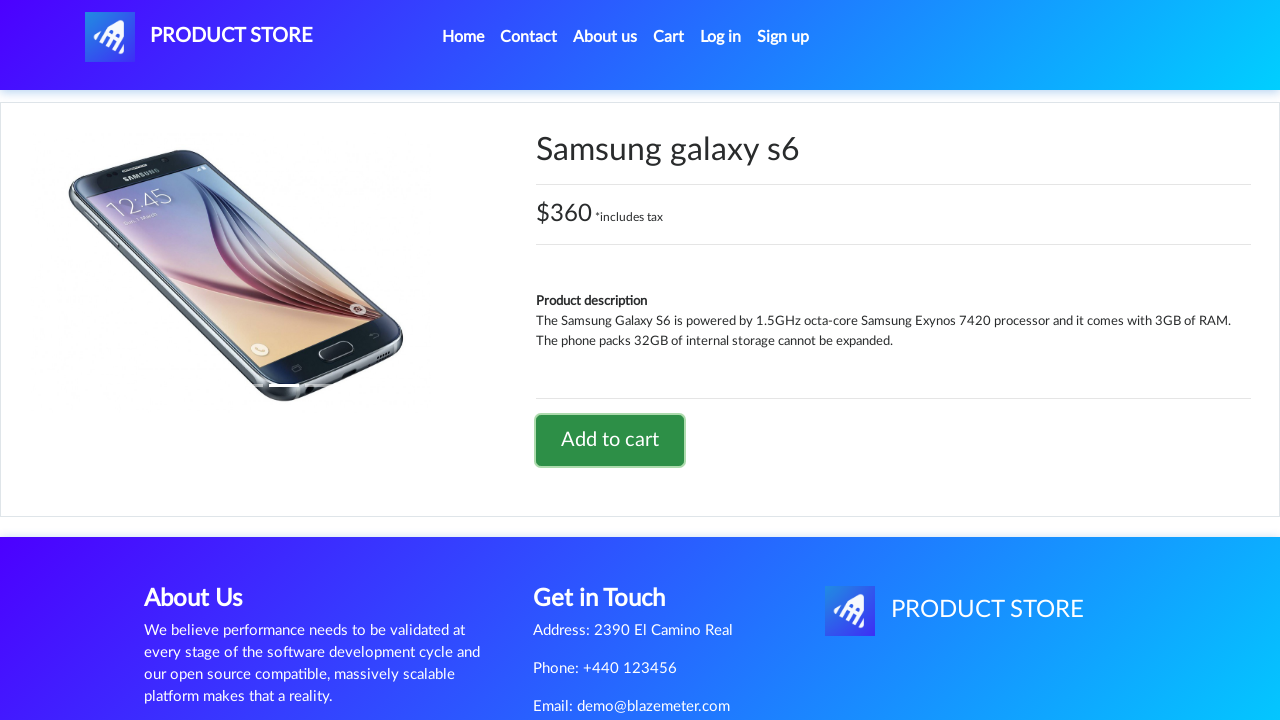

Navigated back to home page
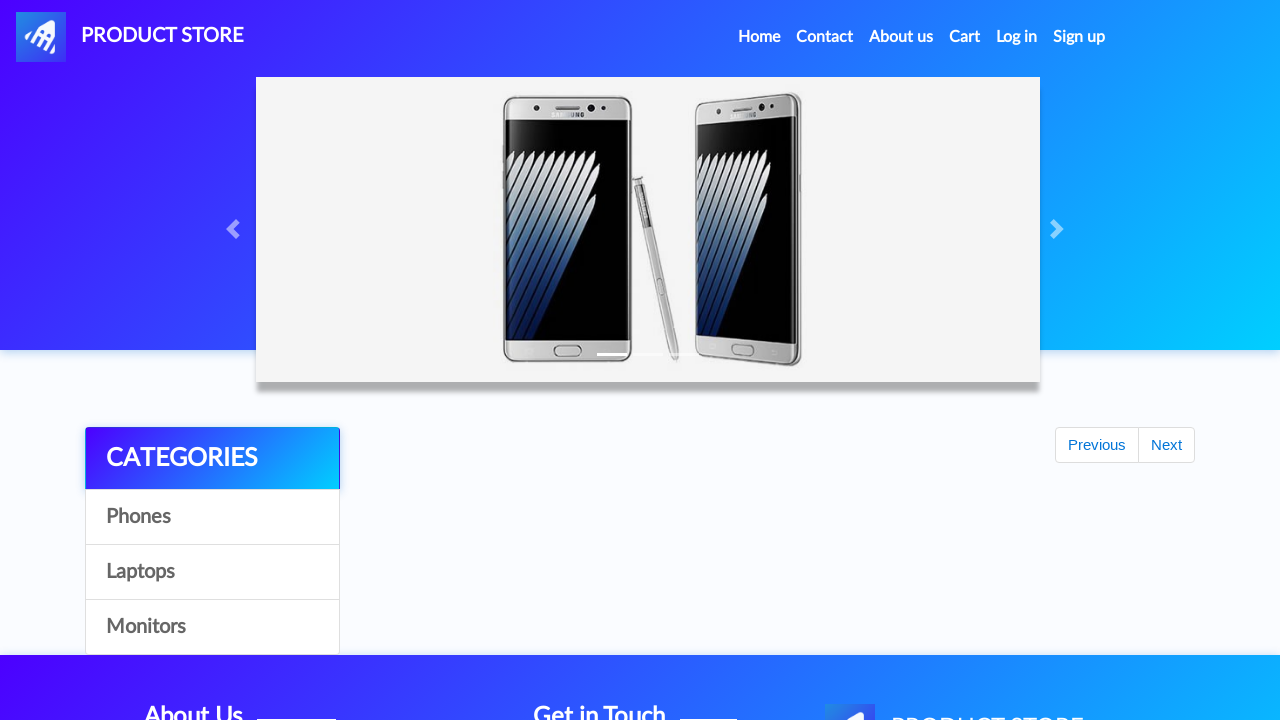

Clicked on Nokia lumia 1520 product at (769, 603) on text=Nokia lumia 1520
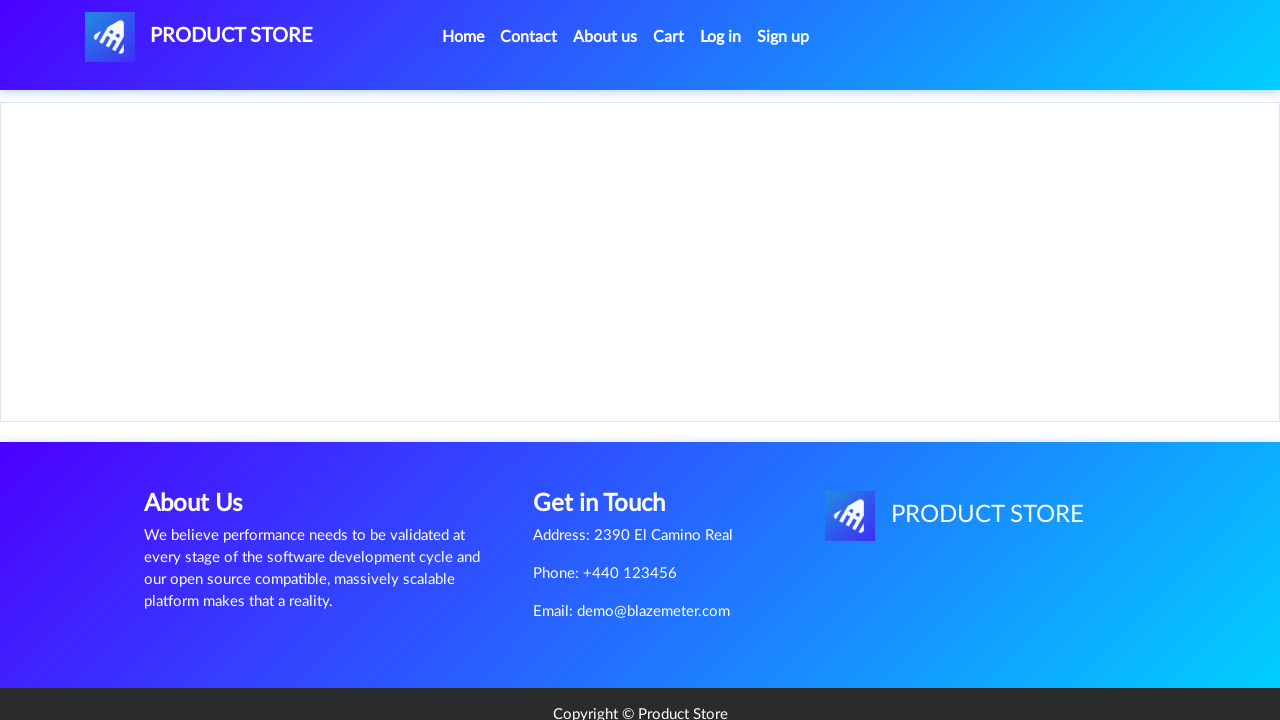

Clicked 'Add to cart' for Nokia lumia 1520 at (610, 440) on text=Add to cart
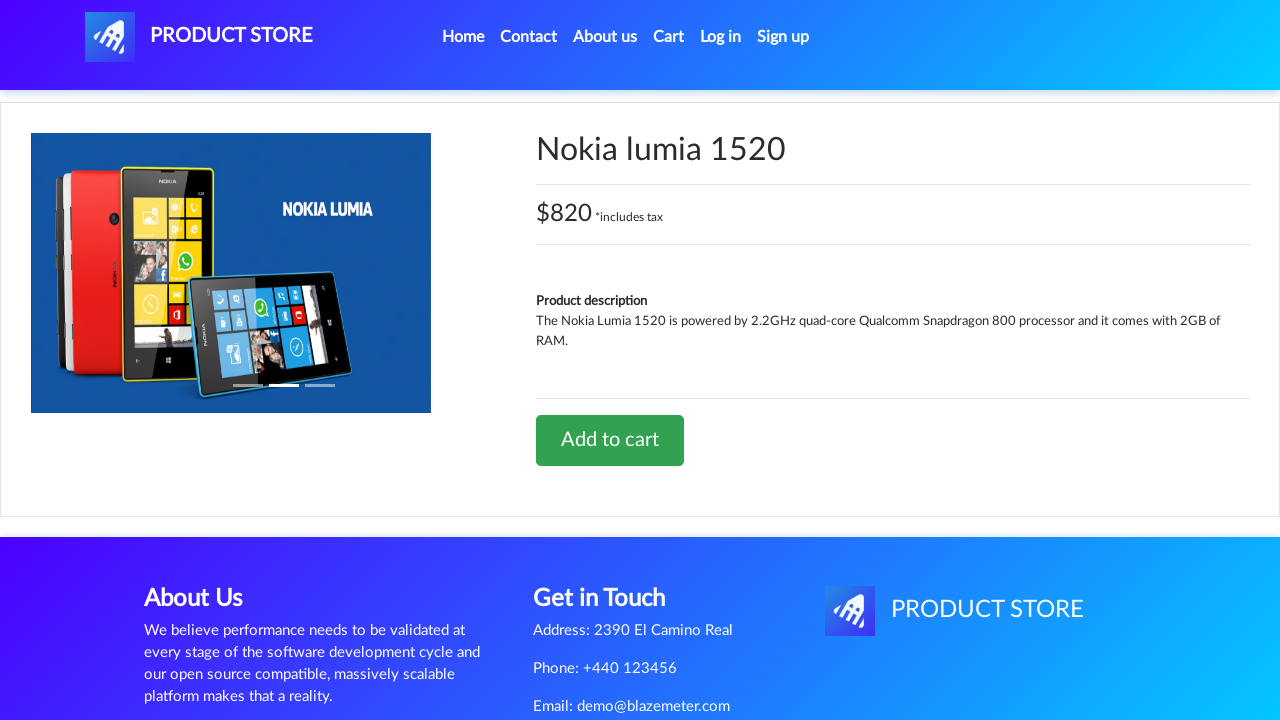

Waited for add to cart confirmation
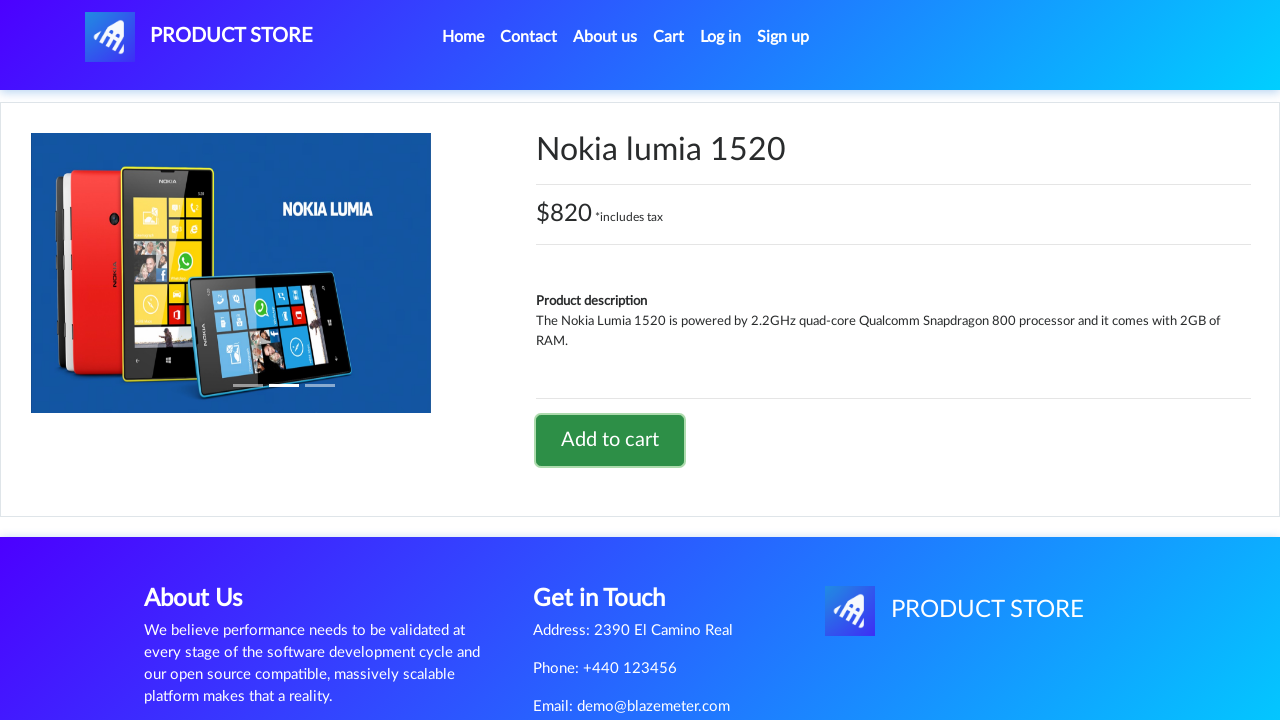

Clicked on Cart link to view cart contents at (669, 37) on a:has-text('Cart'):not(:has-text('Add'))
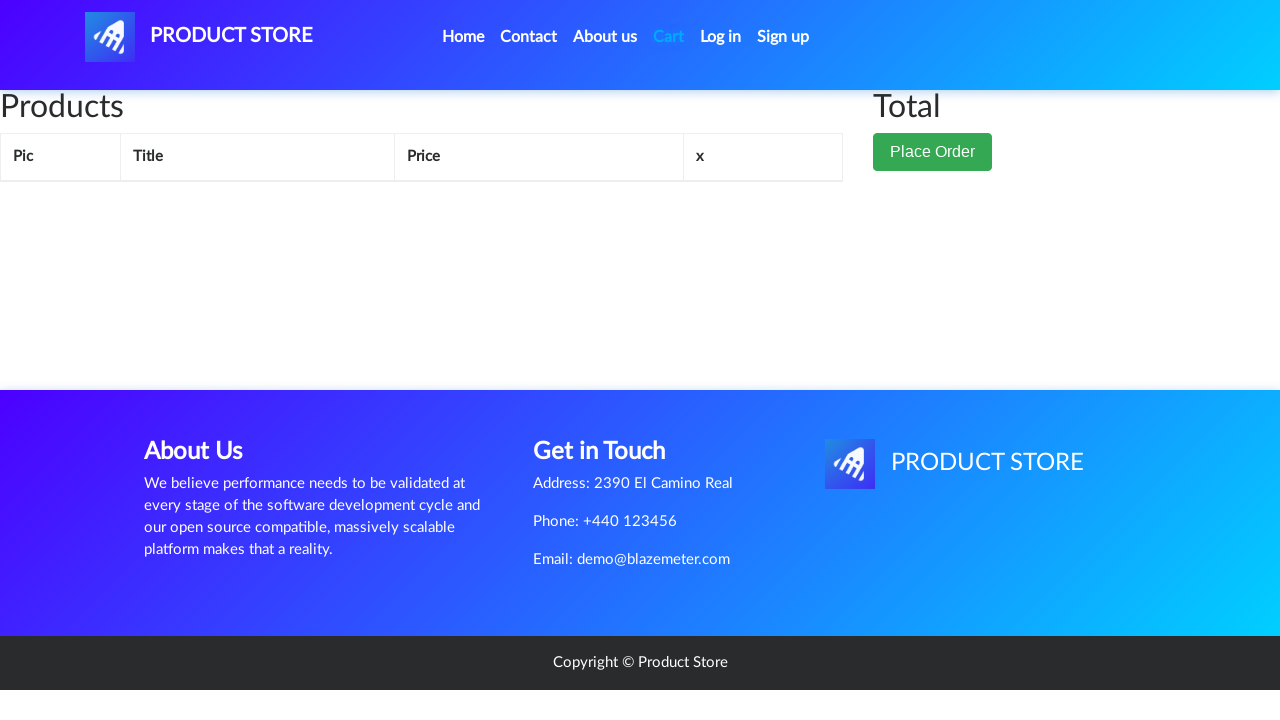

Cart total element loaded and visible
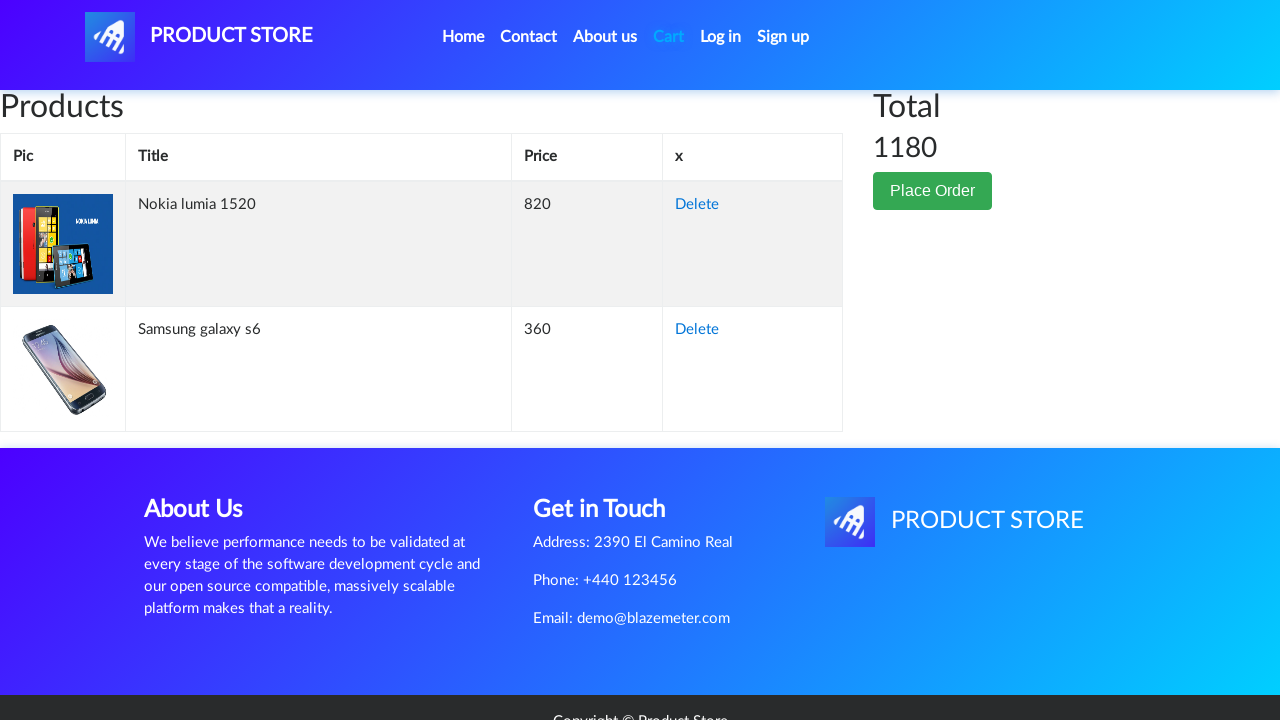

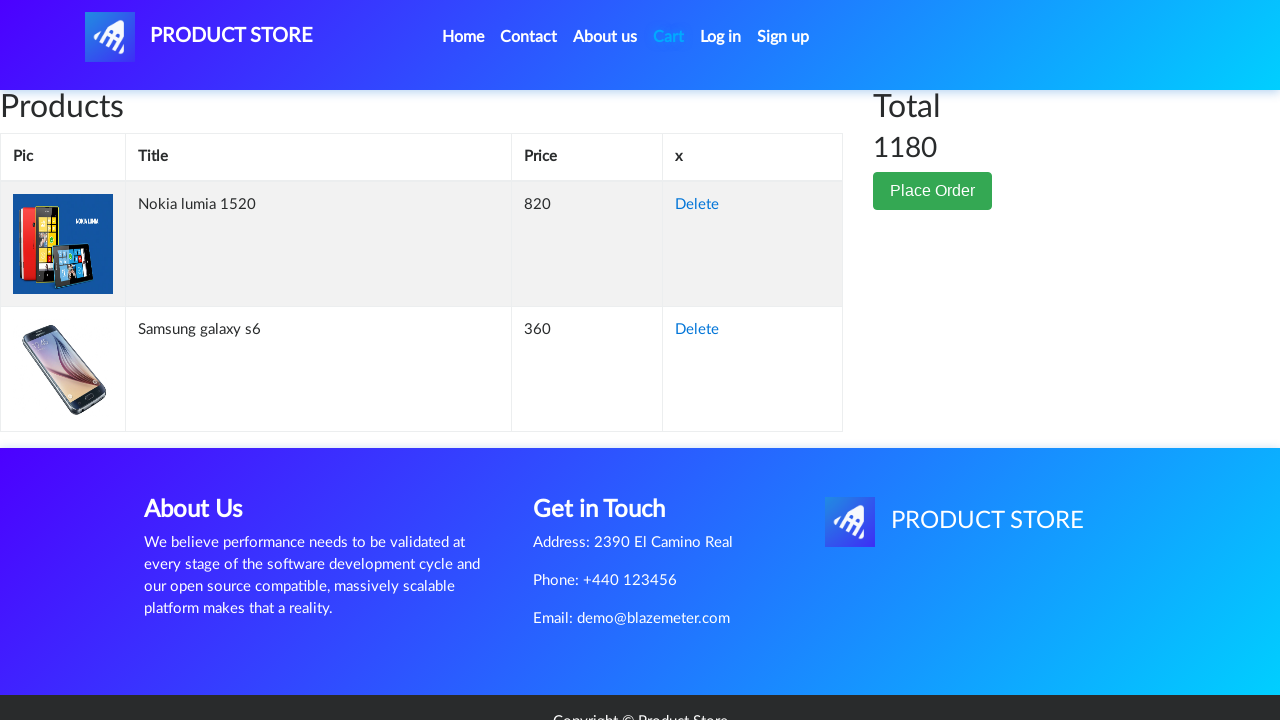